Tests right-click context menu functionality, handles alert dialog, and navigates to a new window to verify content

Starting URL: https://the-internet.herokuapp.com/context_menu

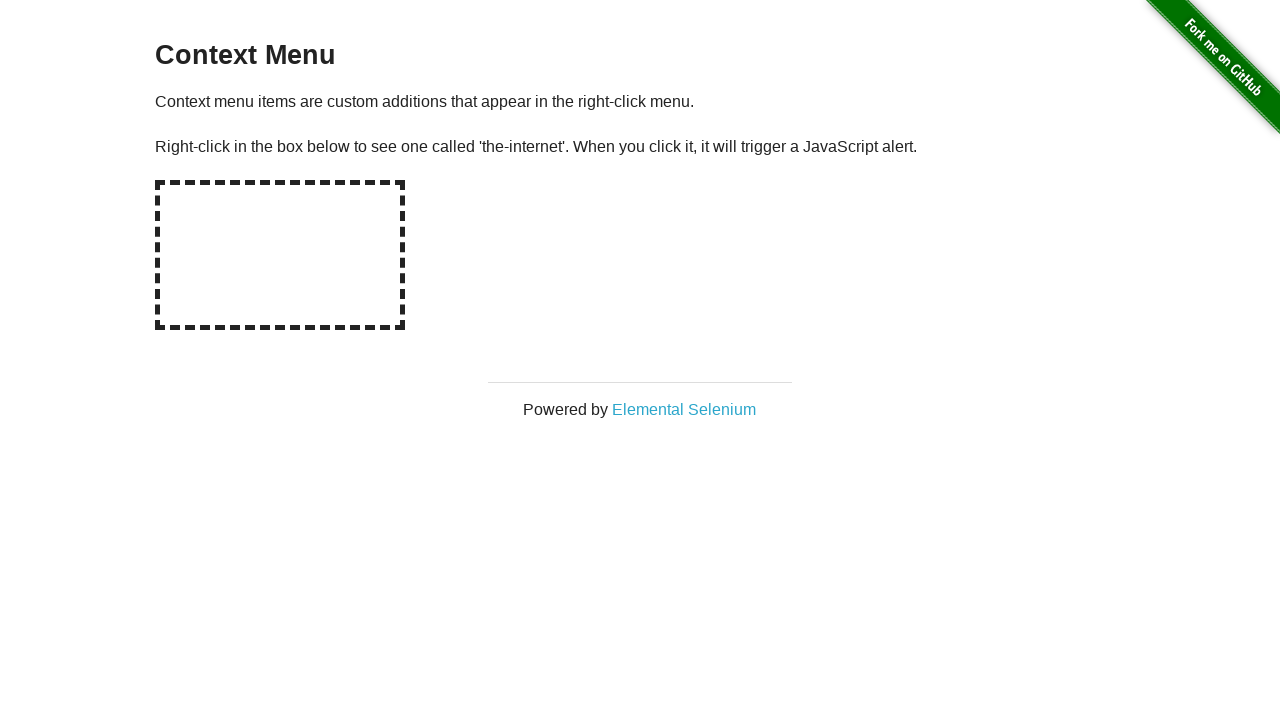

Right-clicked on hot-spot element to open context menu at (280, 255) on #hot-spot
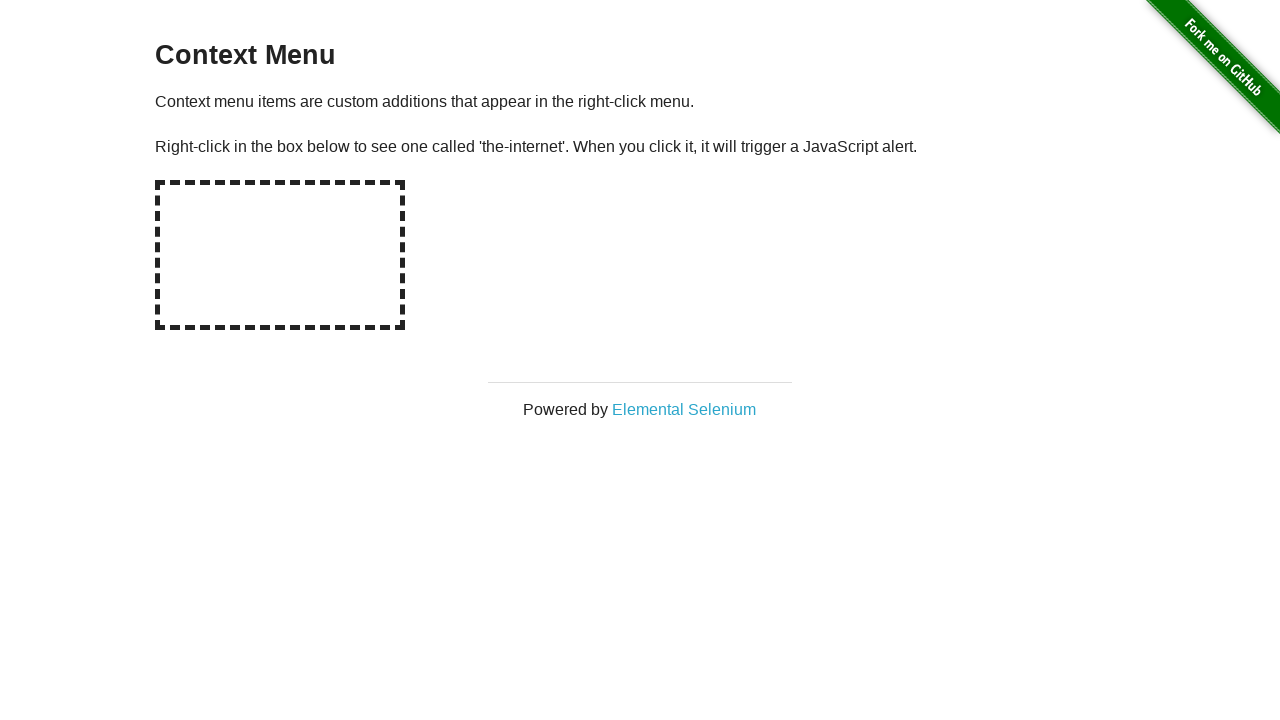

Set up dialog handler to accept alerts
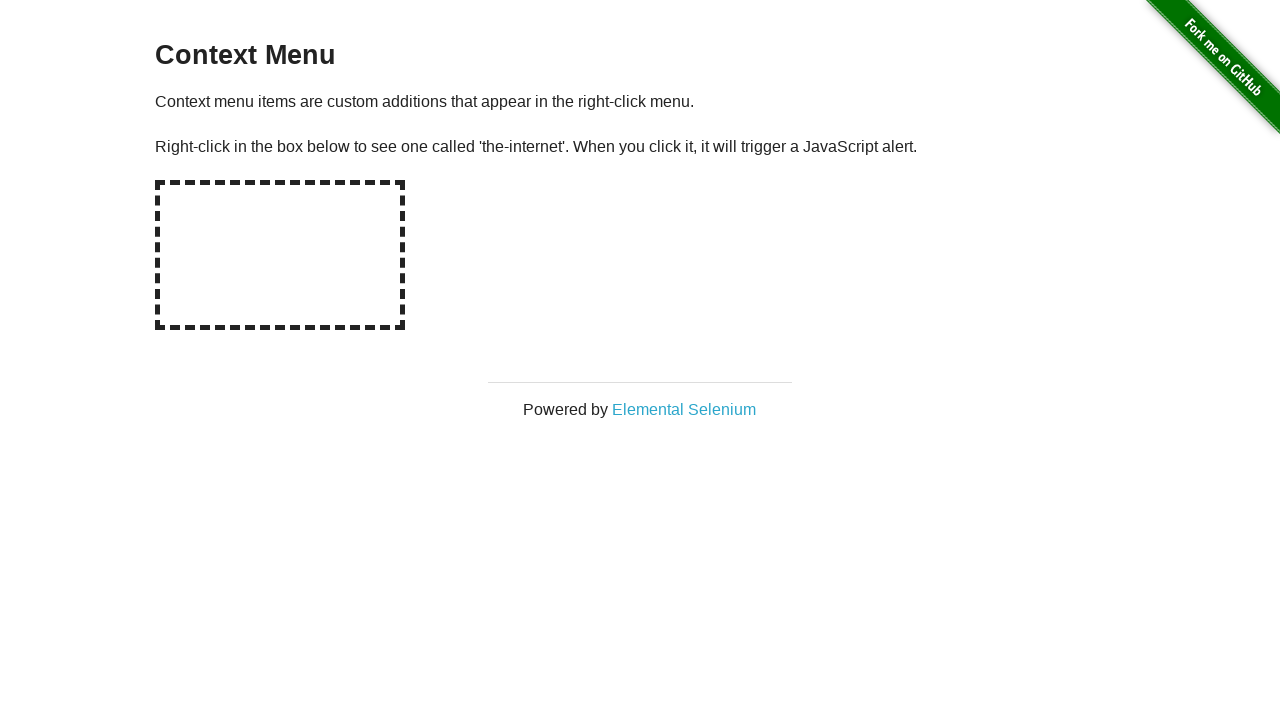

Clicked on Elemental Selenium link at (684, 409) on text='Elemental Selenium'
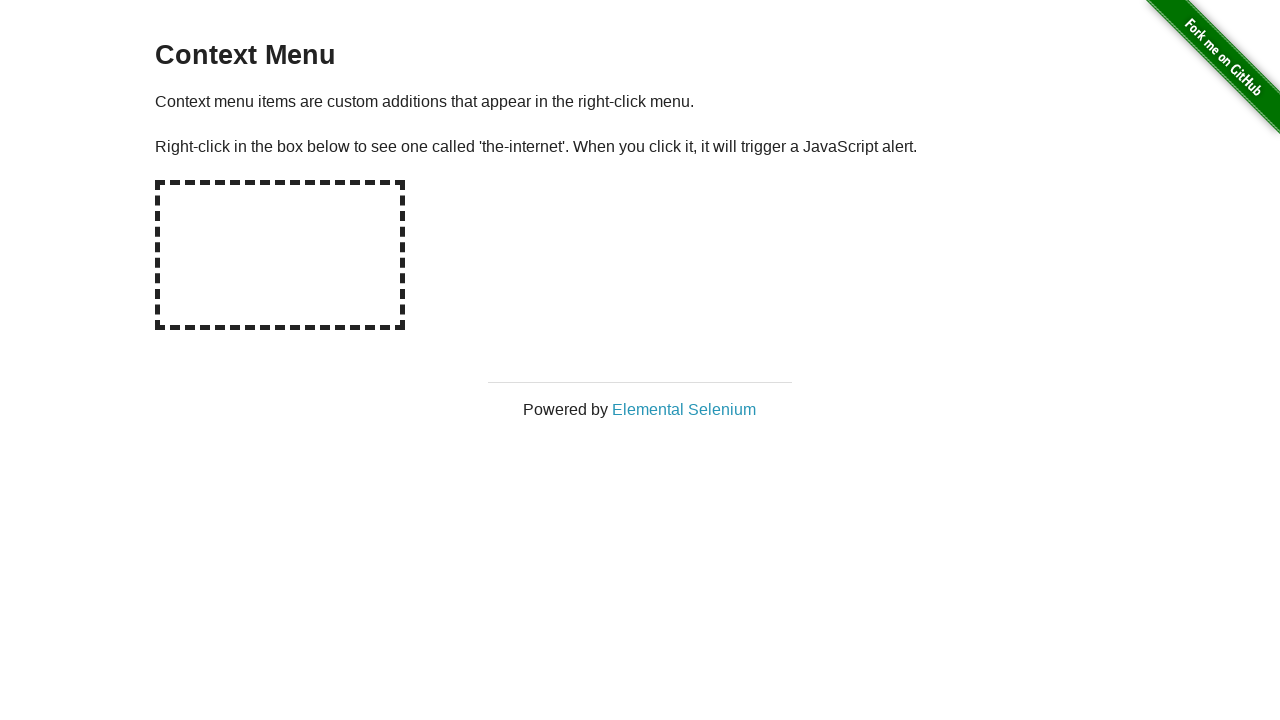

Clicked Elemental Selenium link again and expected new page to open at (684, 409) on text='Elemental Selenium'
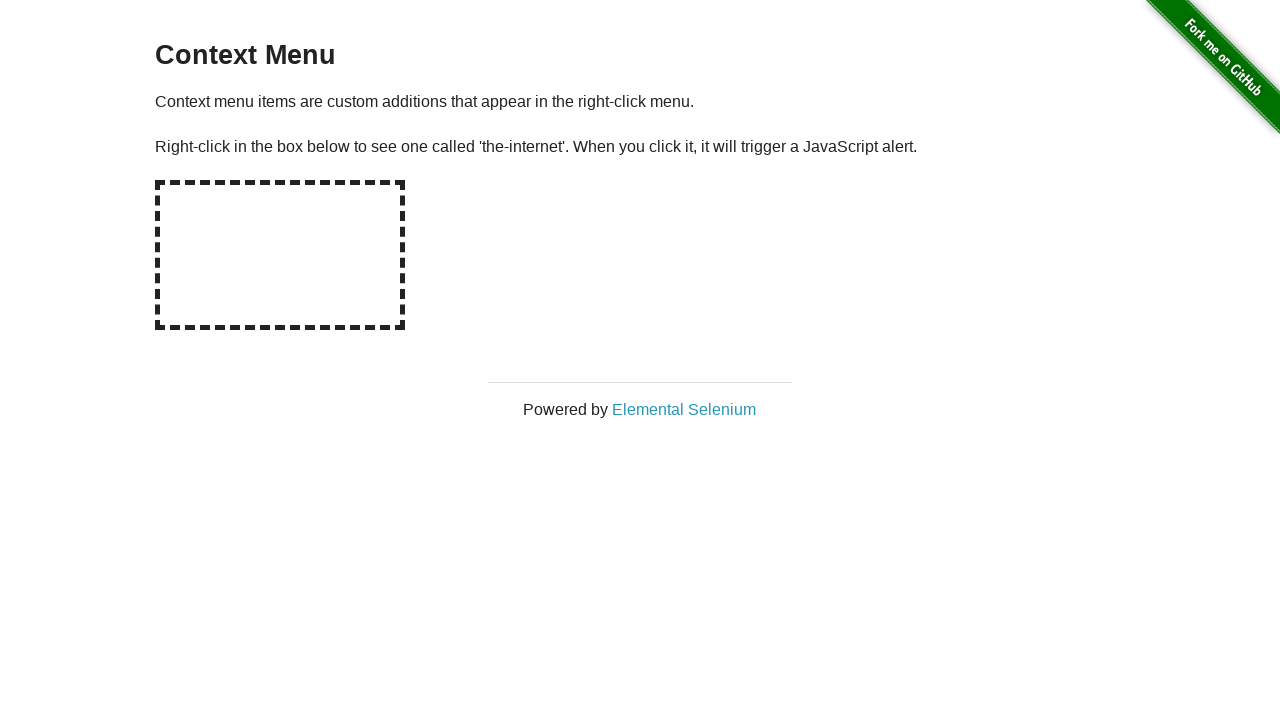

New page/tab opened and captured
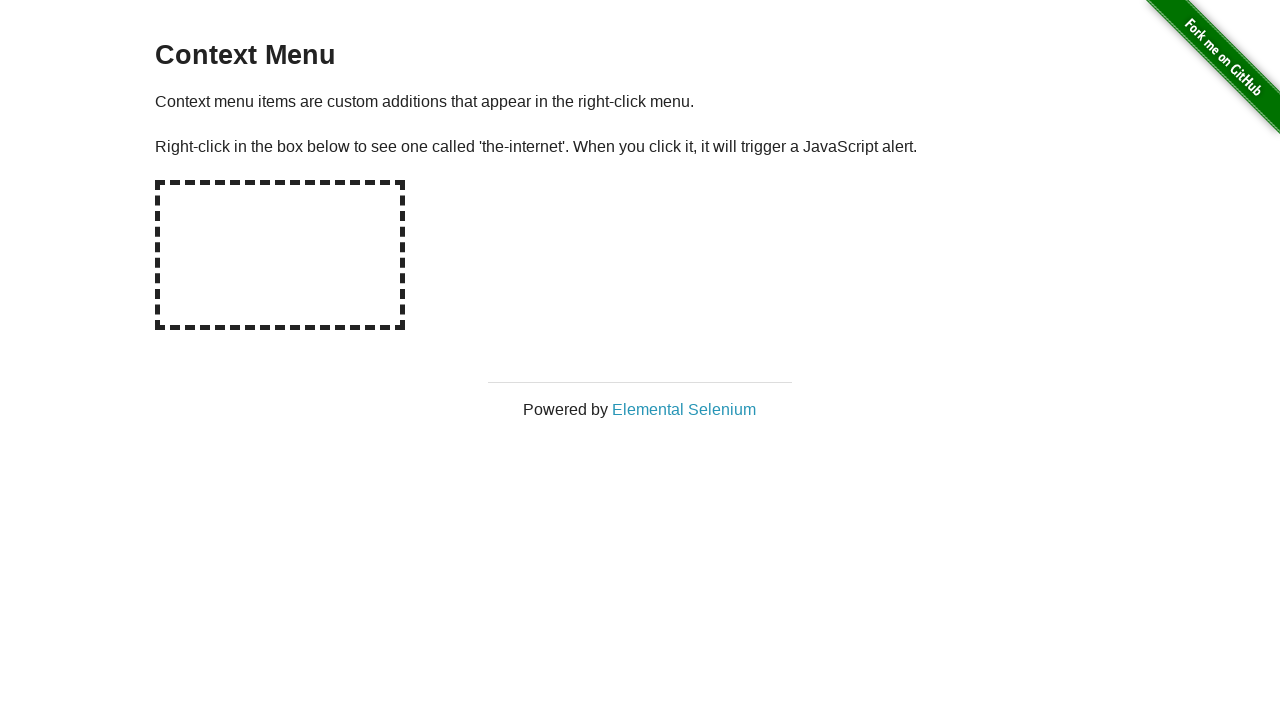

Waited for h1 with 'Elemental Selenium' text to load on new page
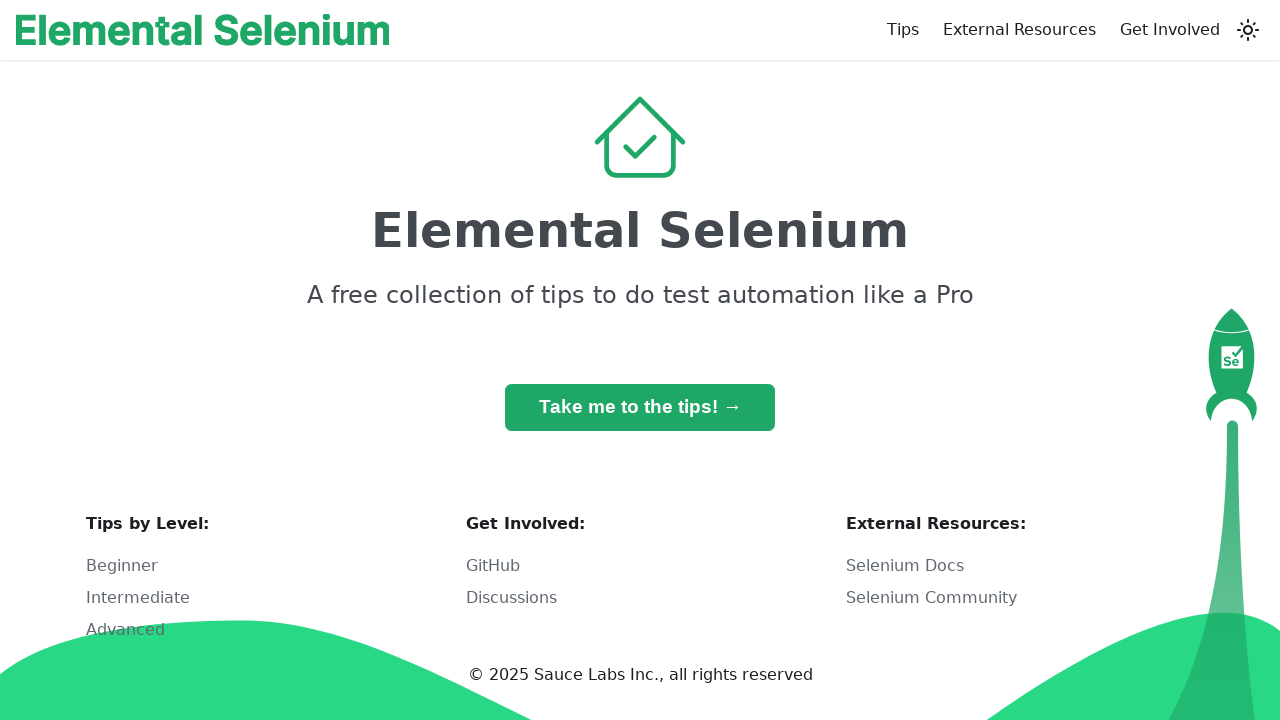

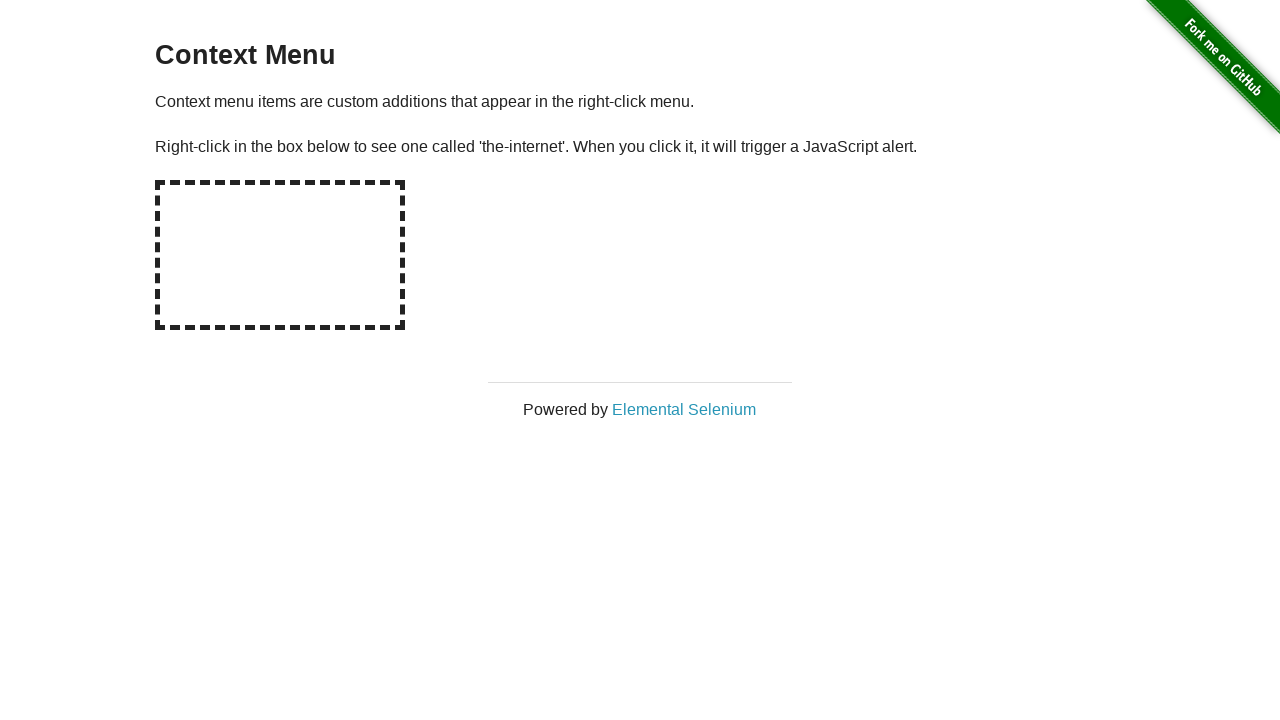